Tests opening a new browser tab by clicking through Alerts, Frame & Windows section and clicking the New Tab button, then switching to the new tab.

Starting URL: https://demoqa.com/

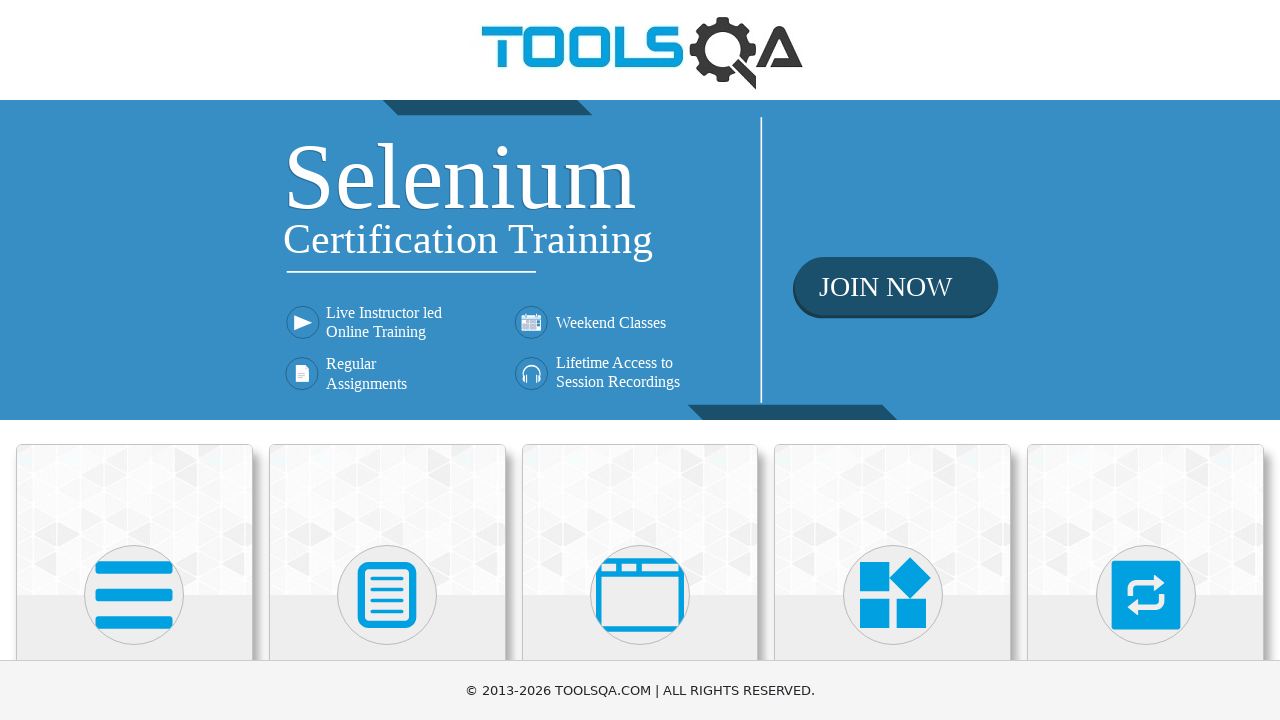

Clicked on 'Alerts, Frame & Windows' section at (640, 360) on xpath=//h5[text()='Alerts, Frame & Windows']
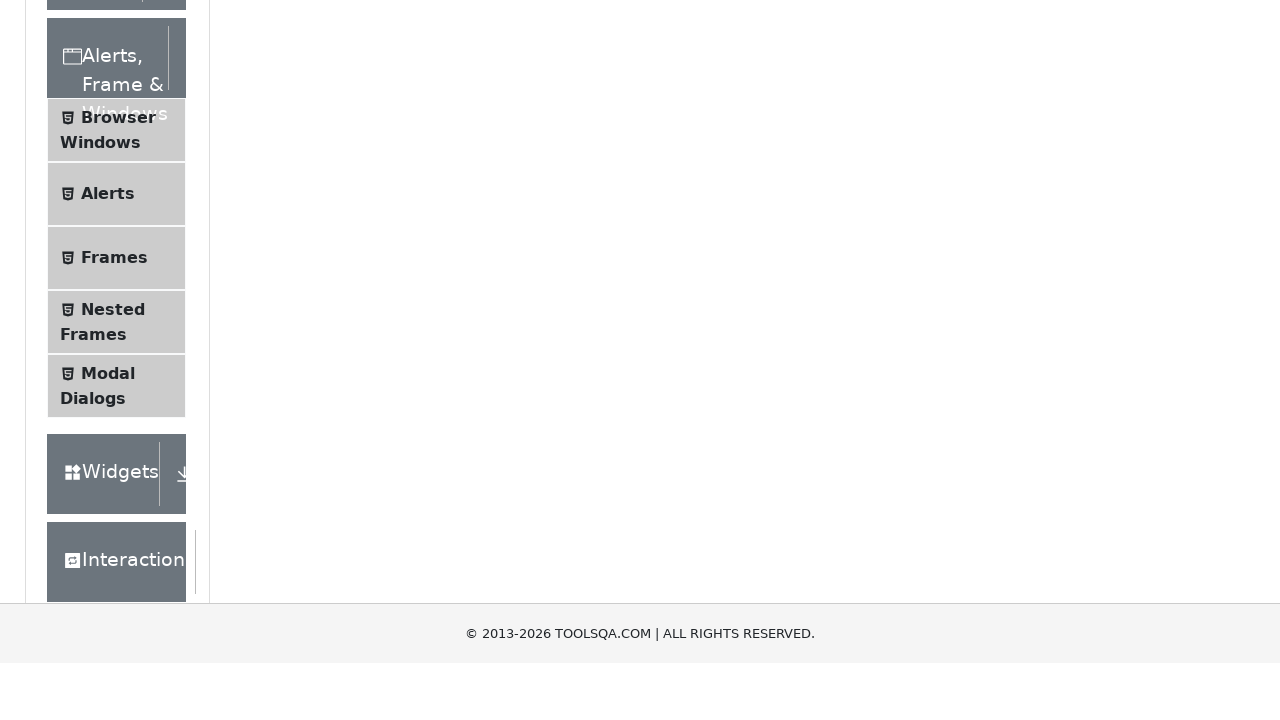

Clicked on 'Browser Windows' menu item at (118, 424) on xpath=//span[text()='Browser Windows']
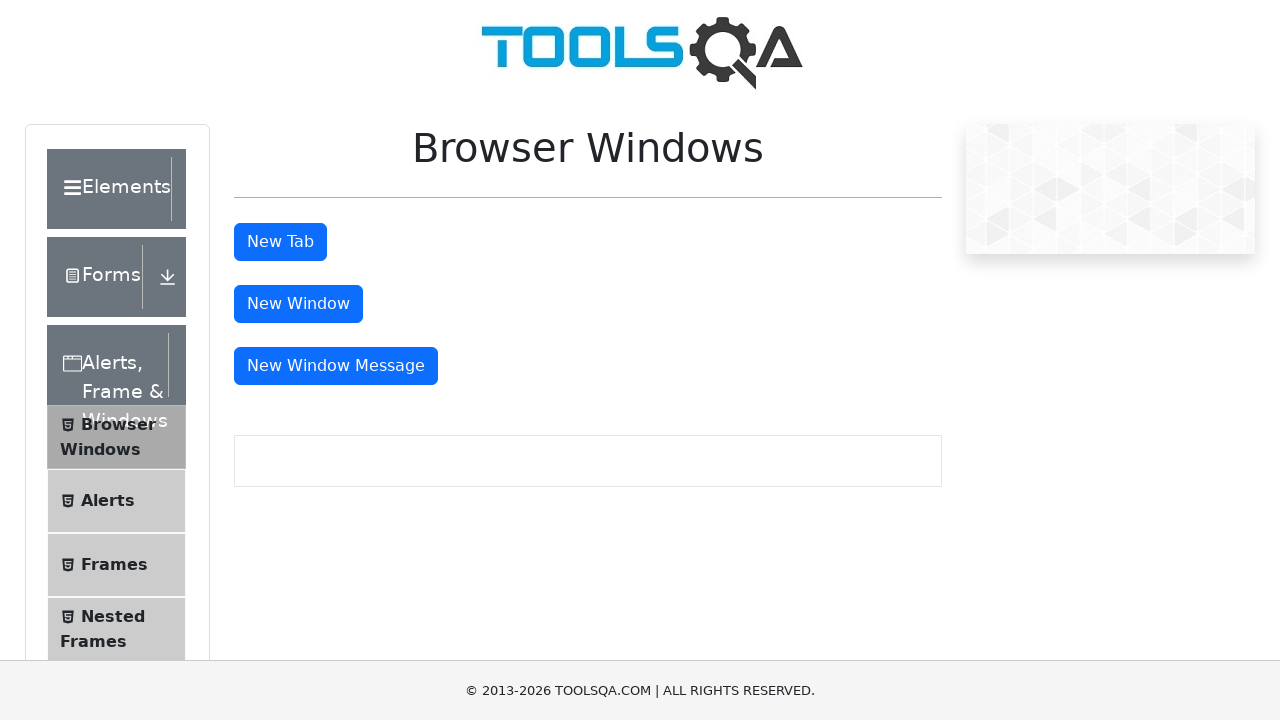

Clicked 'New Tab' button at (280, 242) on #tabButton
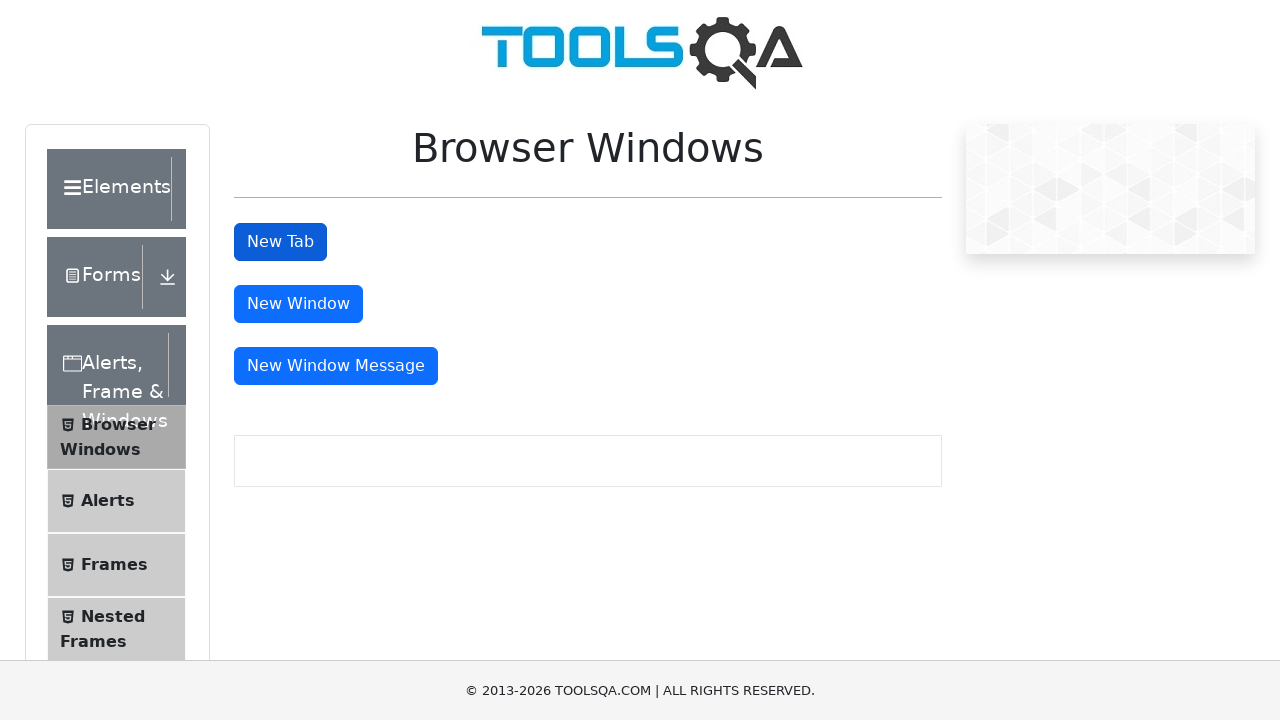

Switched to new tab and waited for page load
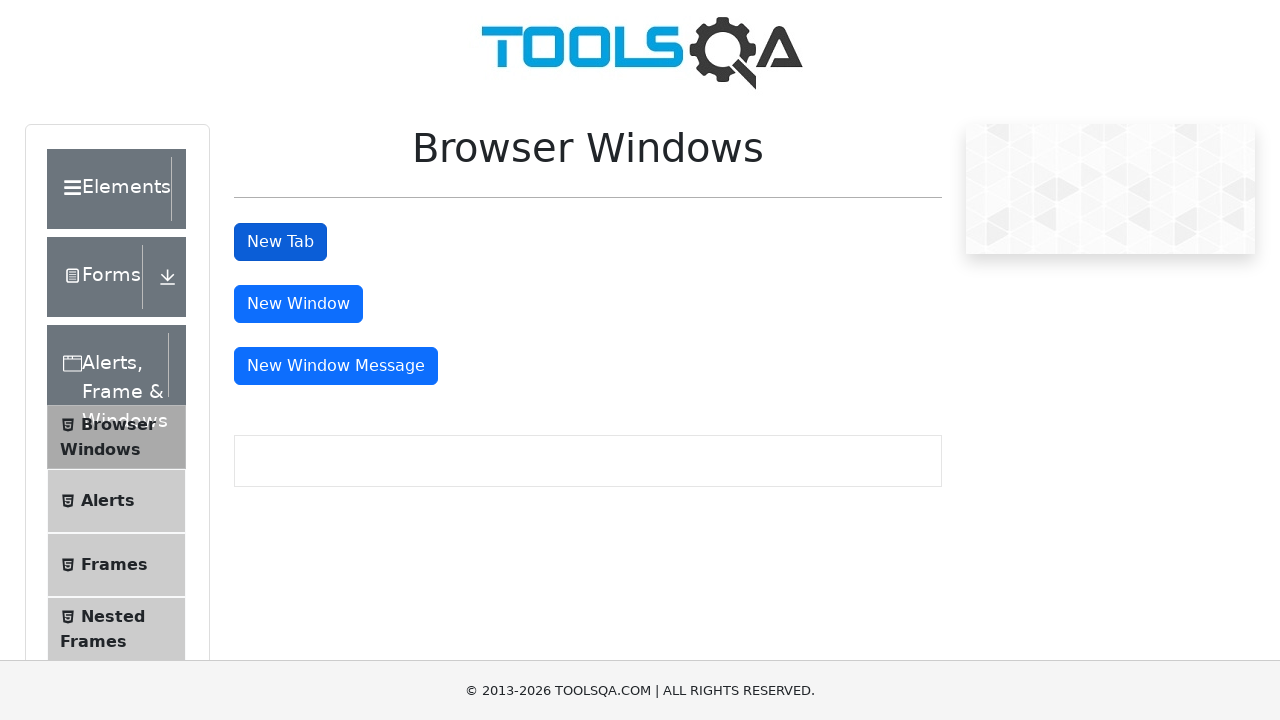

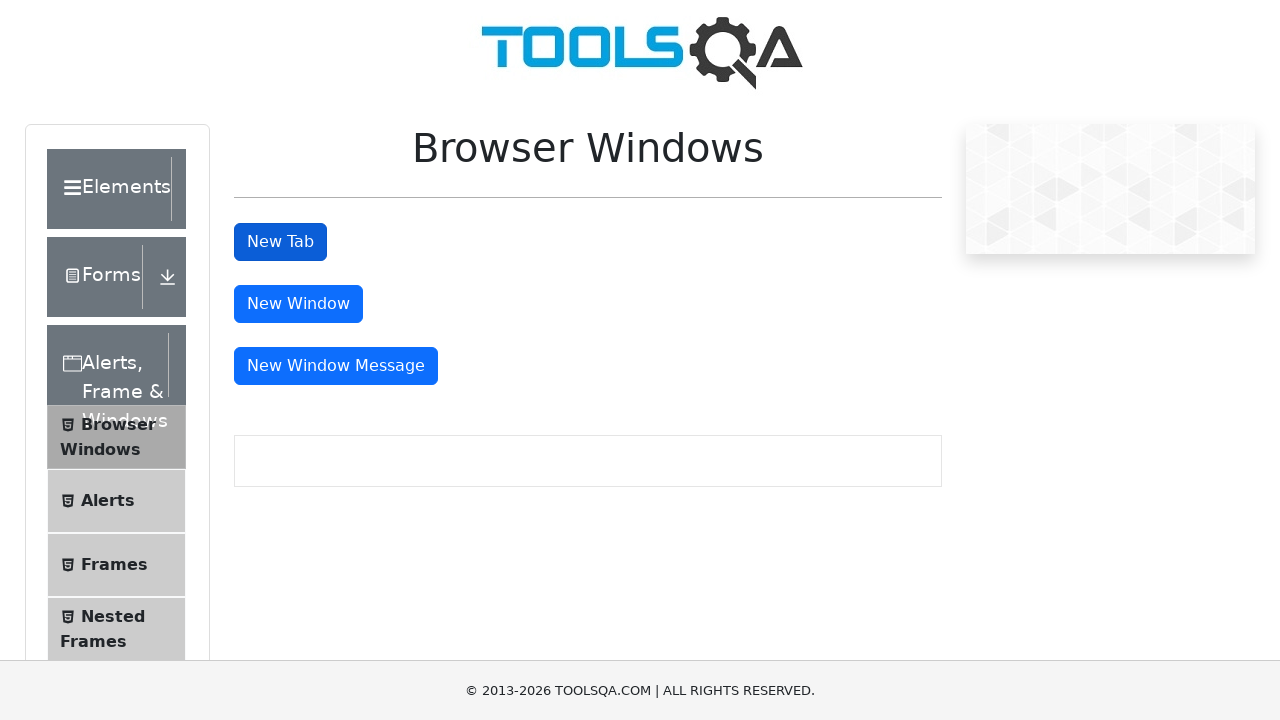